Navigates to the Obsqura Zone website and waits for the page to load completely.

Starting URL: https://www.obsqurazone.com/

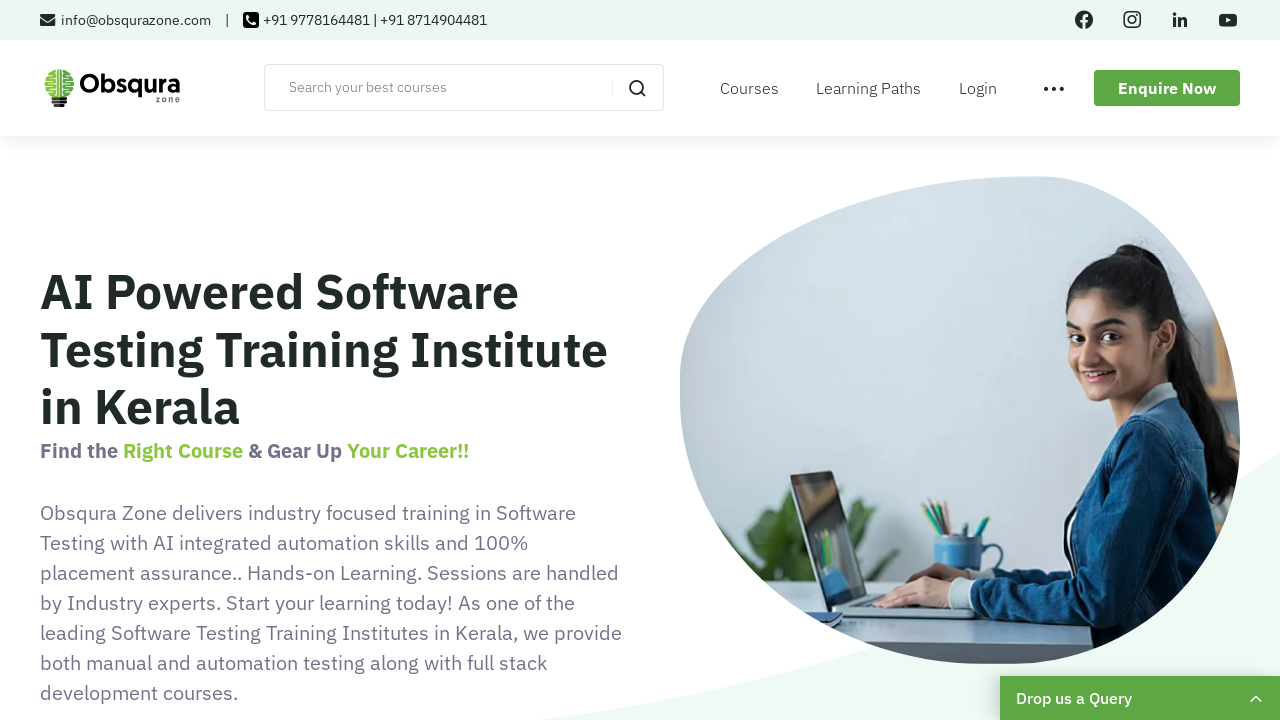

Waited for page to reach networkidle state - page fully loaded
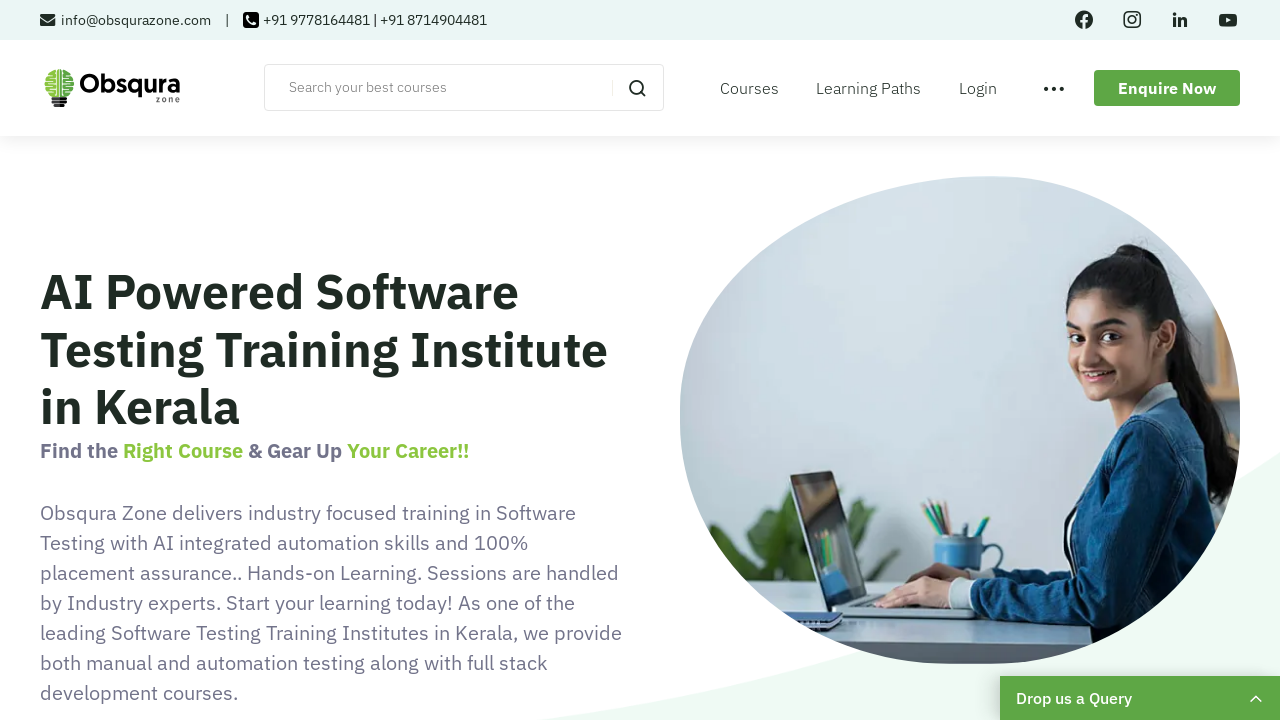

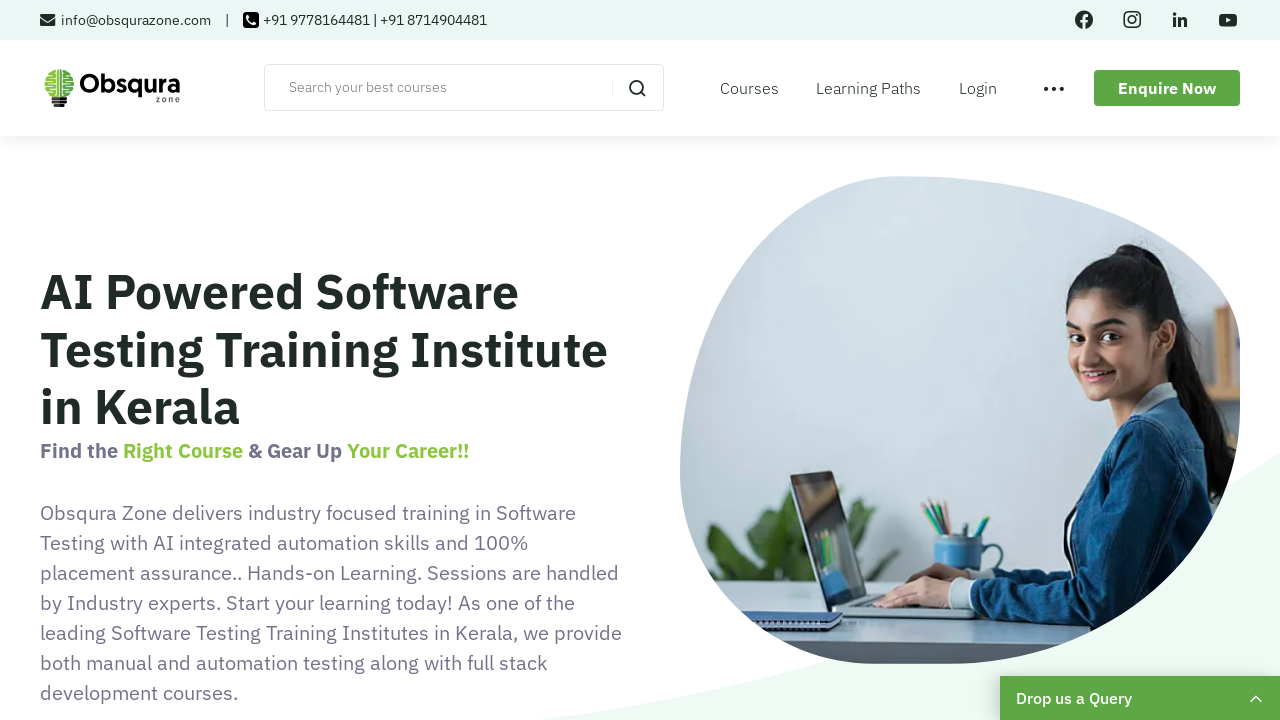